Tests clicking a link and verifying navigation to a new page with updated URL and heading text

Starting URL: https://acctabootcamp.github.io/site/examples/actions

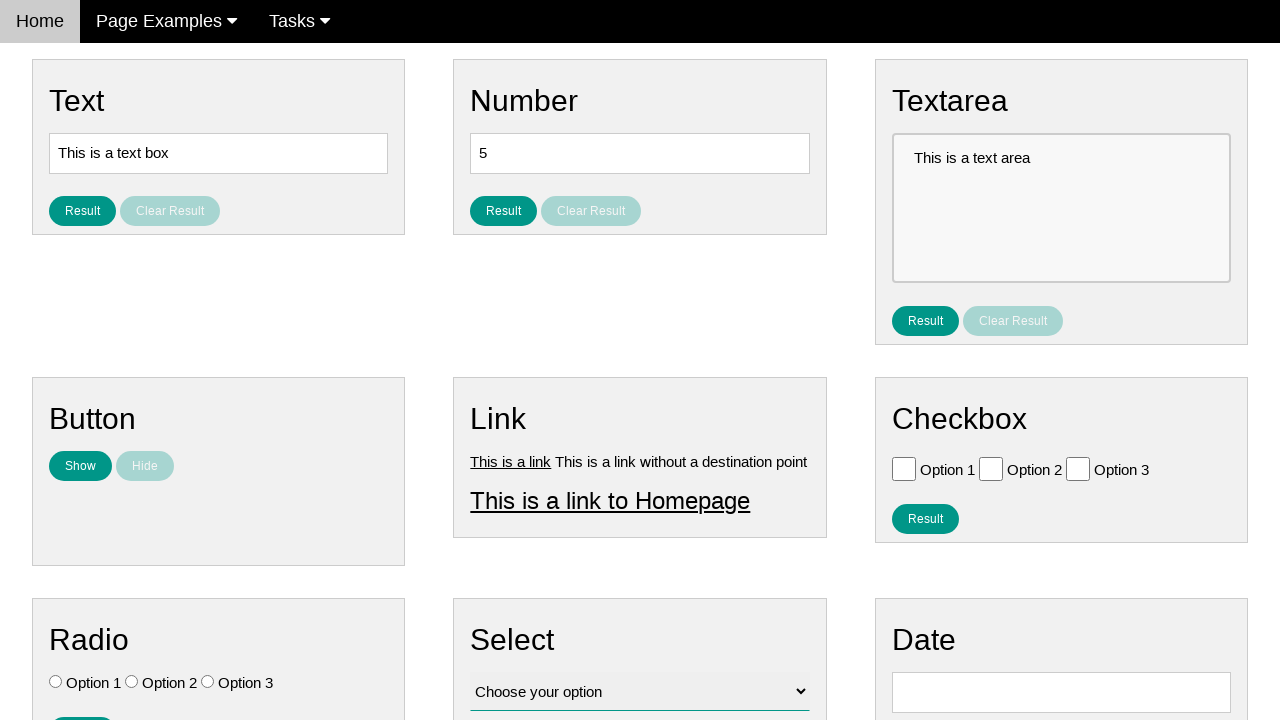

Clicked on link element with id 'link1' at (511, 461) on #link1
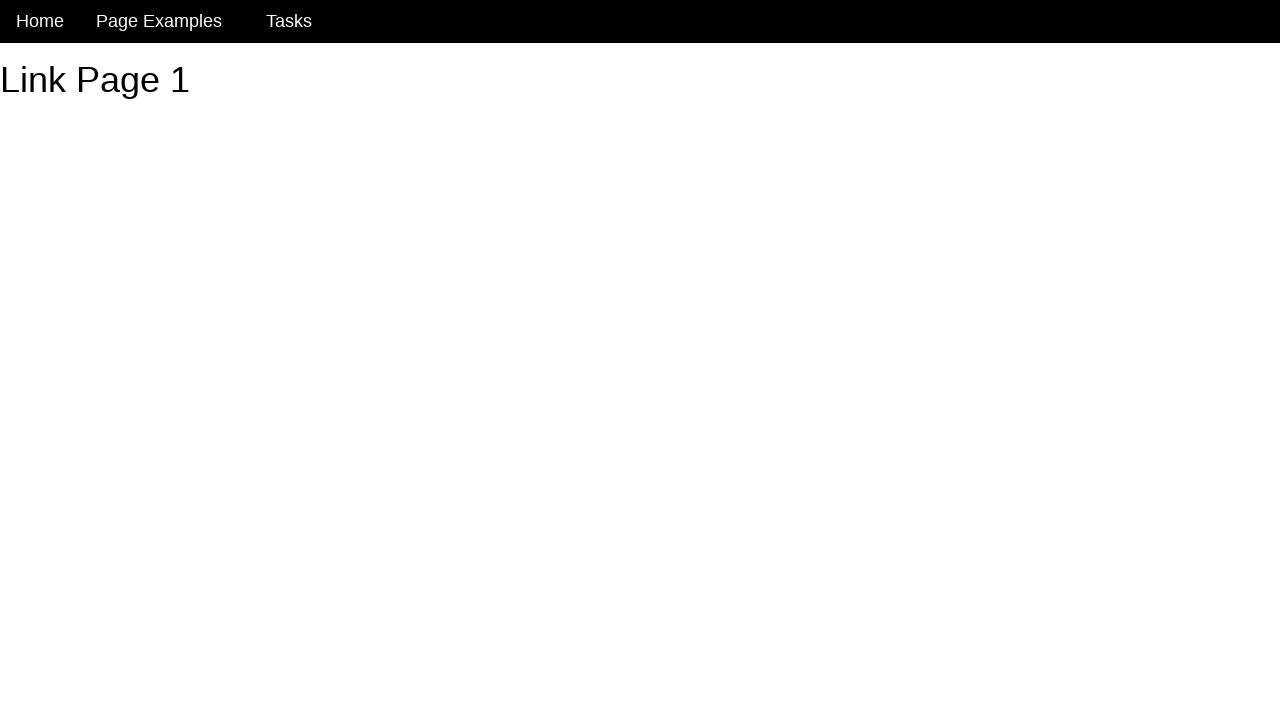

Waited for heading element with id 'h1' to load on new page
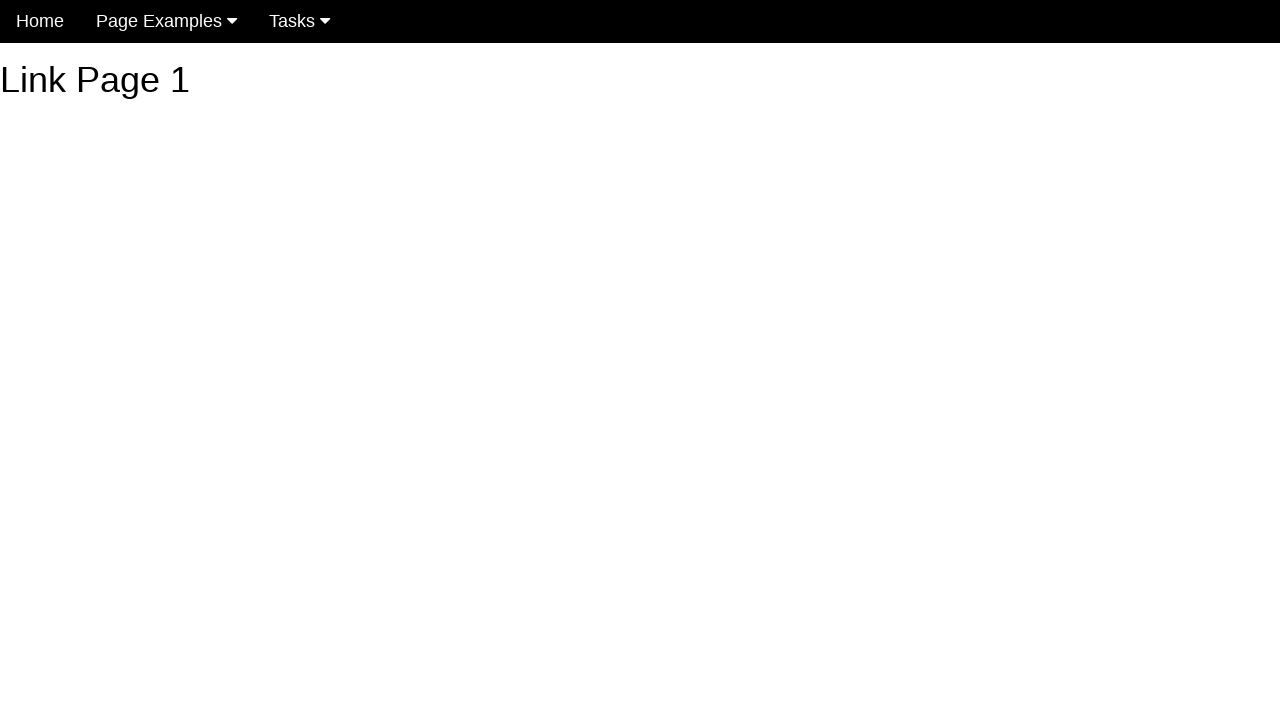

Verified heading text is 'Link Page 1'
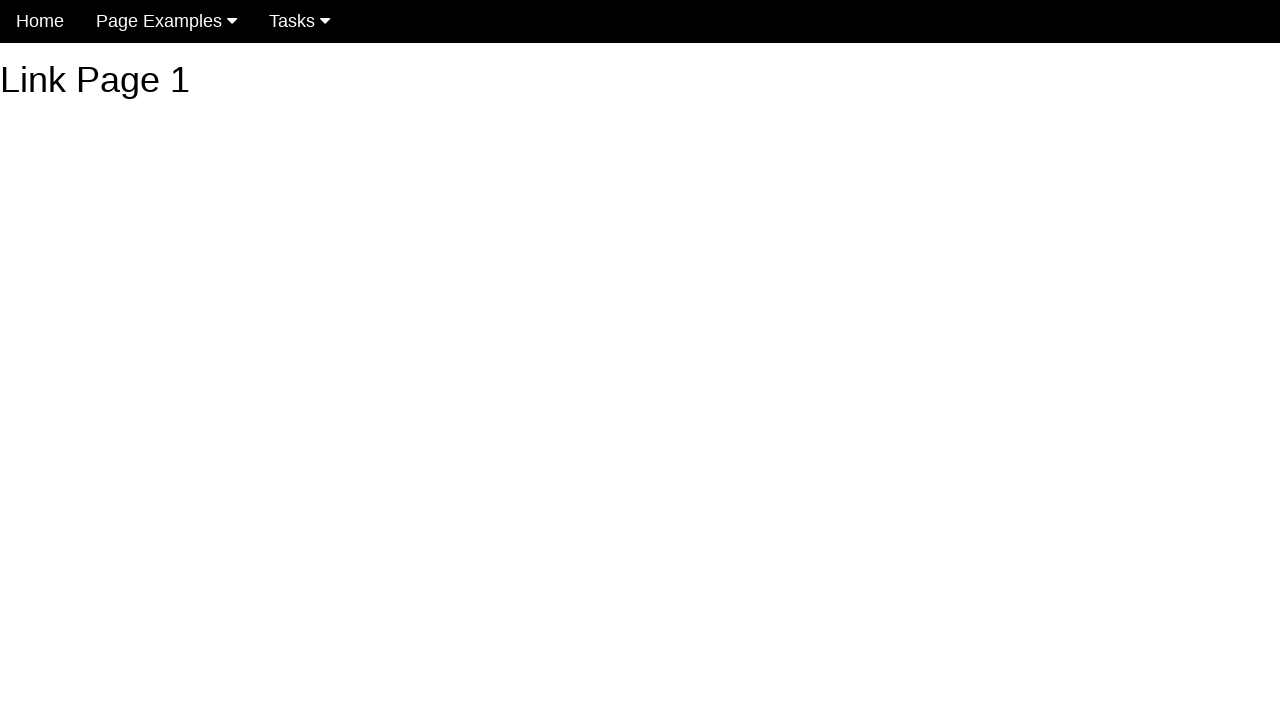

Verified URL is 'https://acctabootcamp.github.io/site/examples/link1'
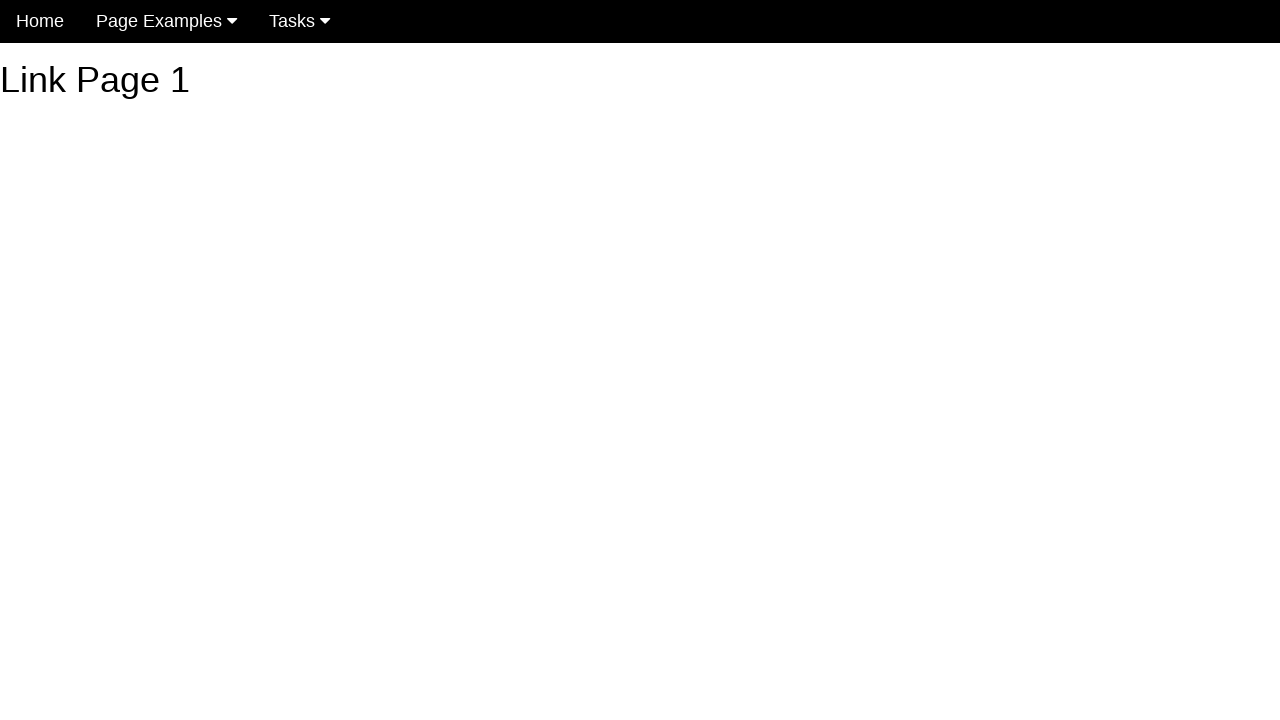

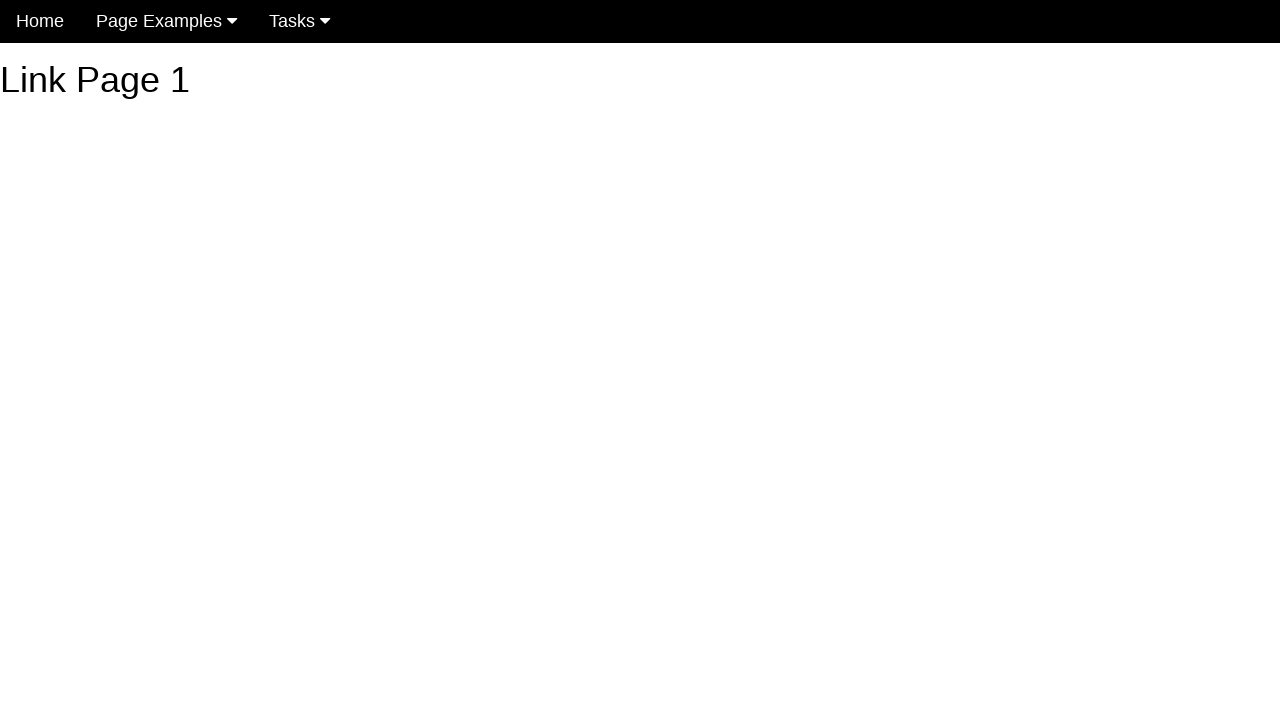